Tests file download and upload functionality on a web page, then verifies that uploaded data appears correctly in the interface

Starting URL: https://rahulshettyacademy.com/upload-download-test/index.html

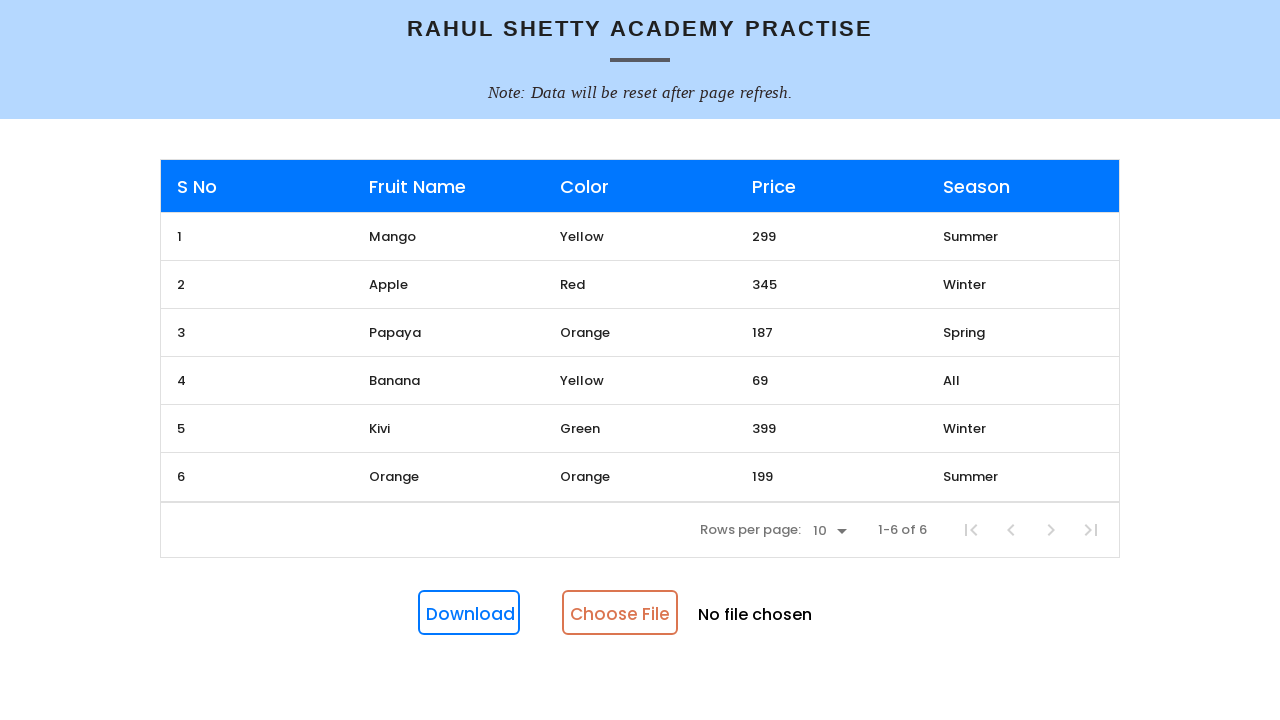

Created temporary Excel file for upload testing
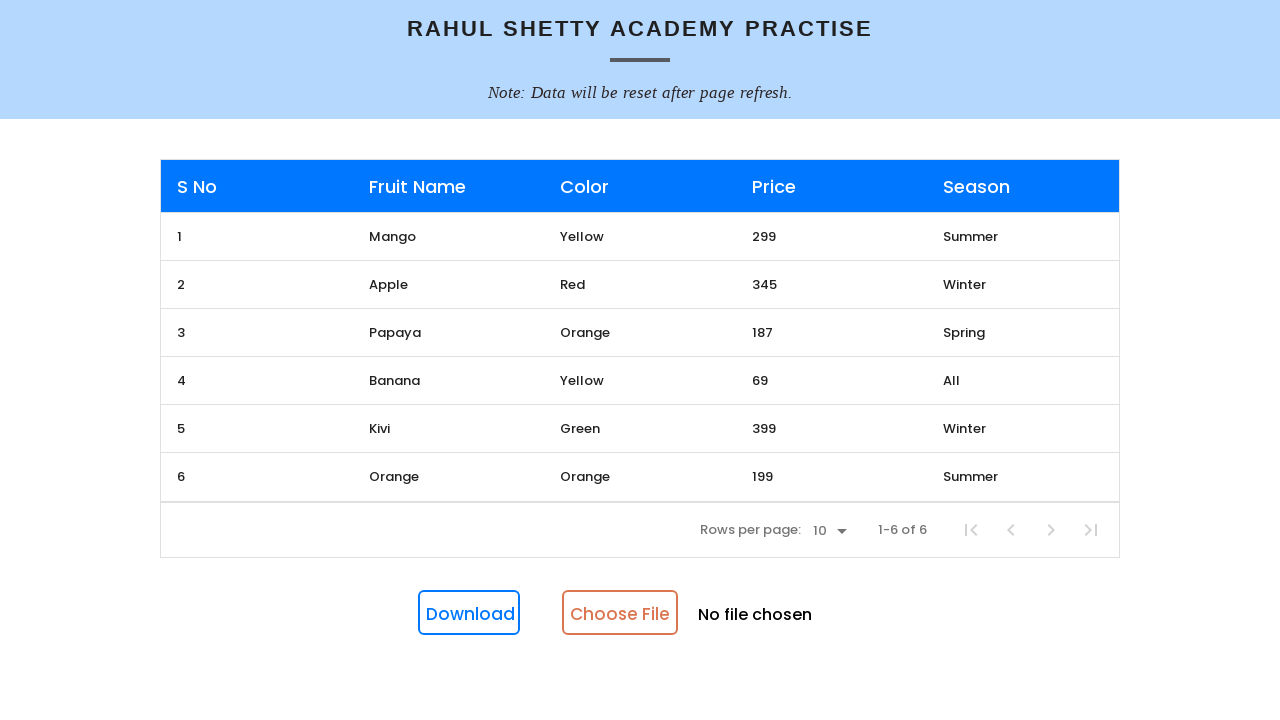

Clicked download button at (469, 613) on #downloadButton
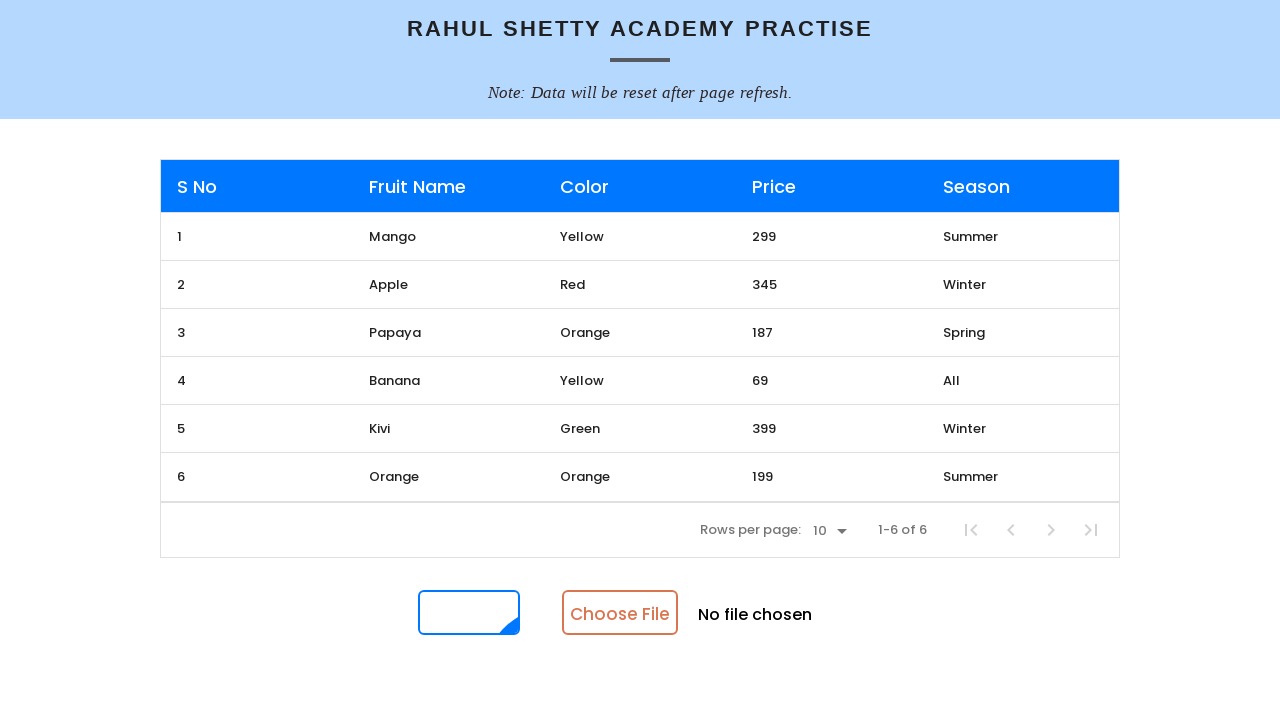

Waited 2 seconds for download to complete
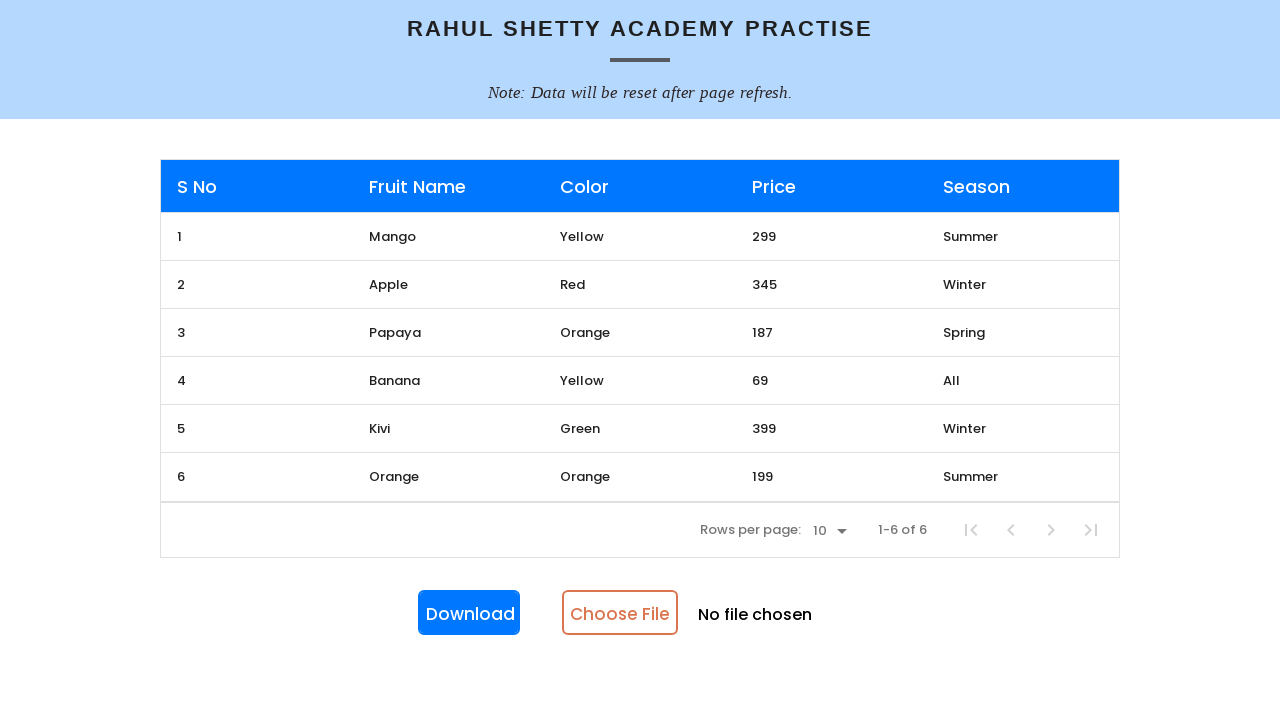

Set input files with temporary Excel file
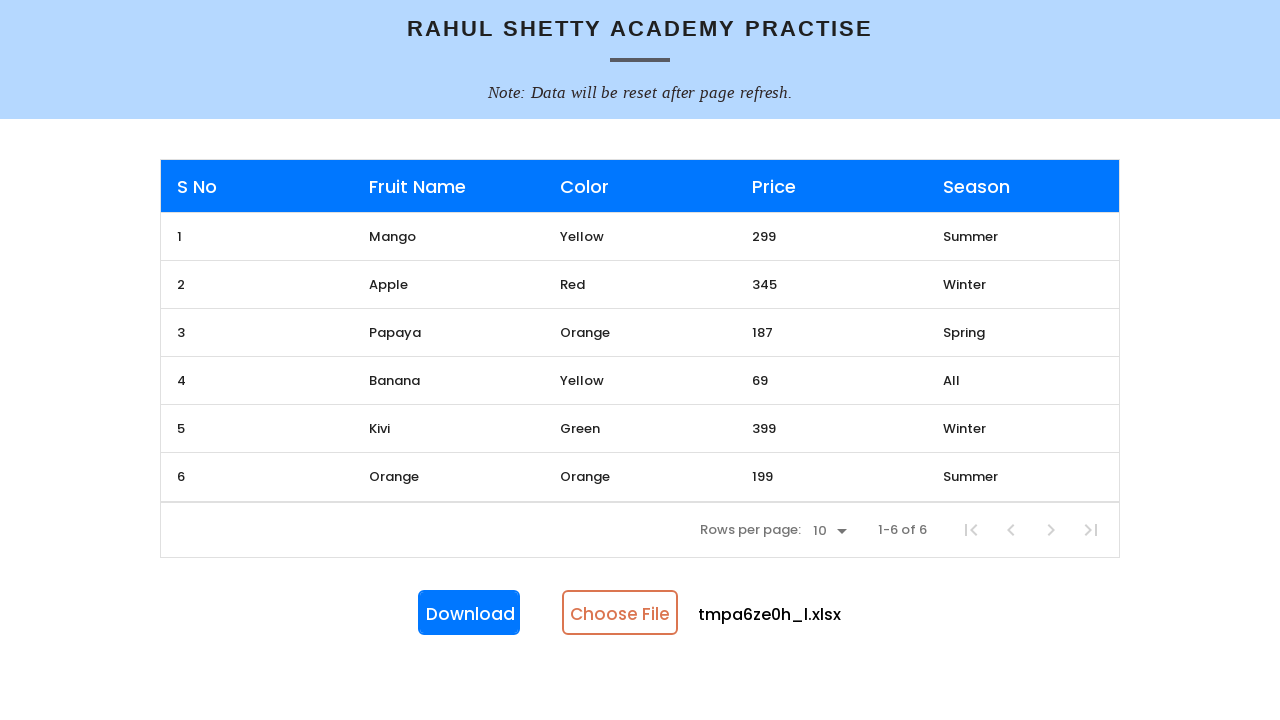

Success notification appeared
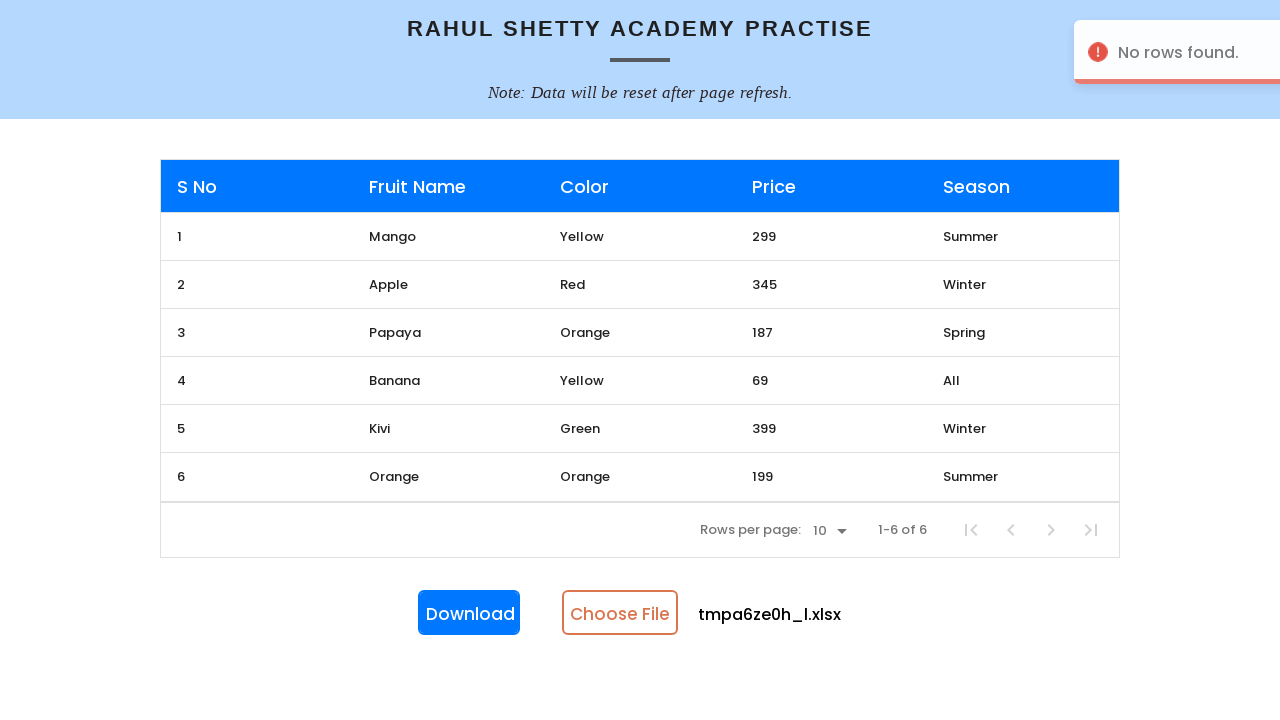

Retrieved upload success message: No rows found.
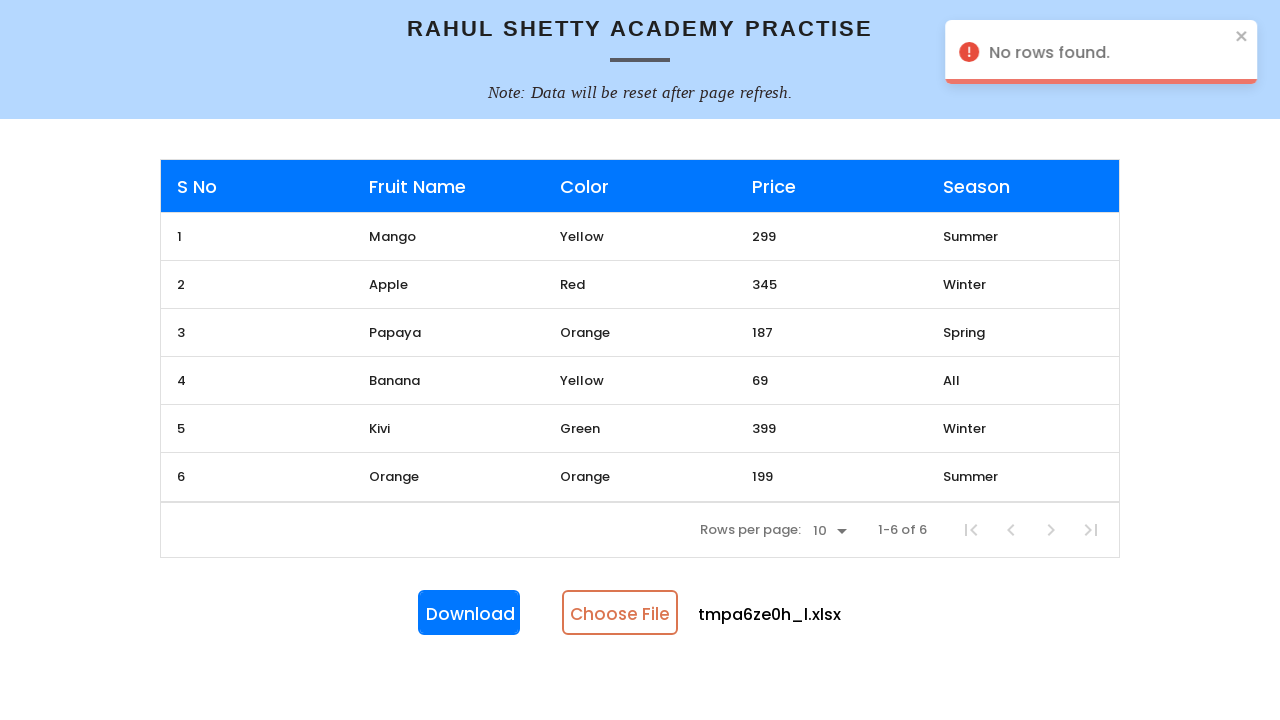

Success notification disappeared
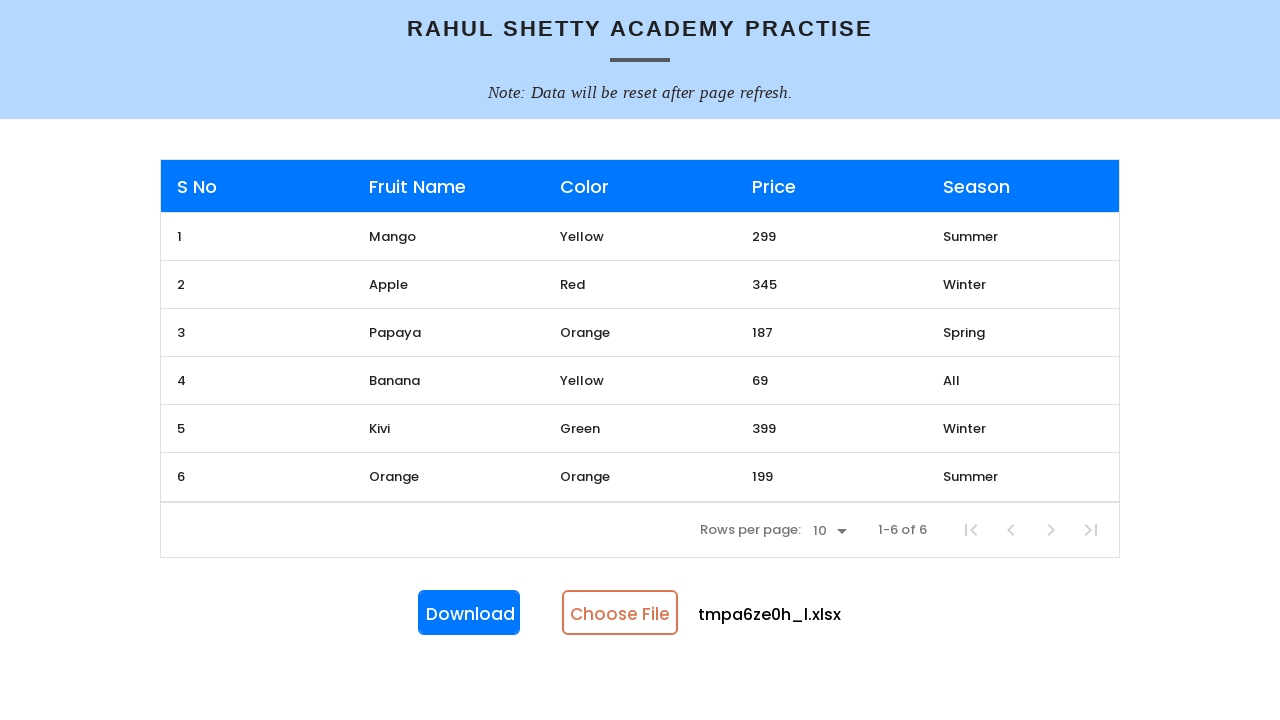

Retrieved Price column ID: 4
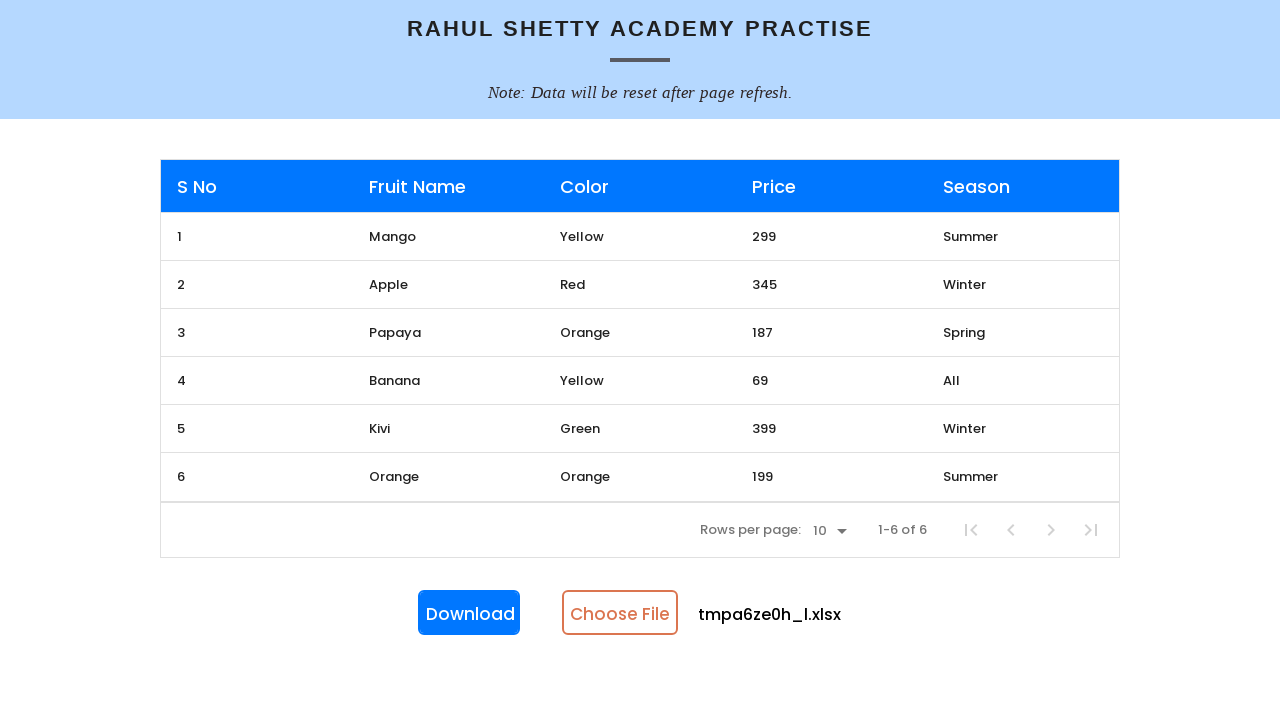

Retrieved price of Papaya: 187
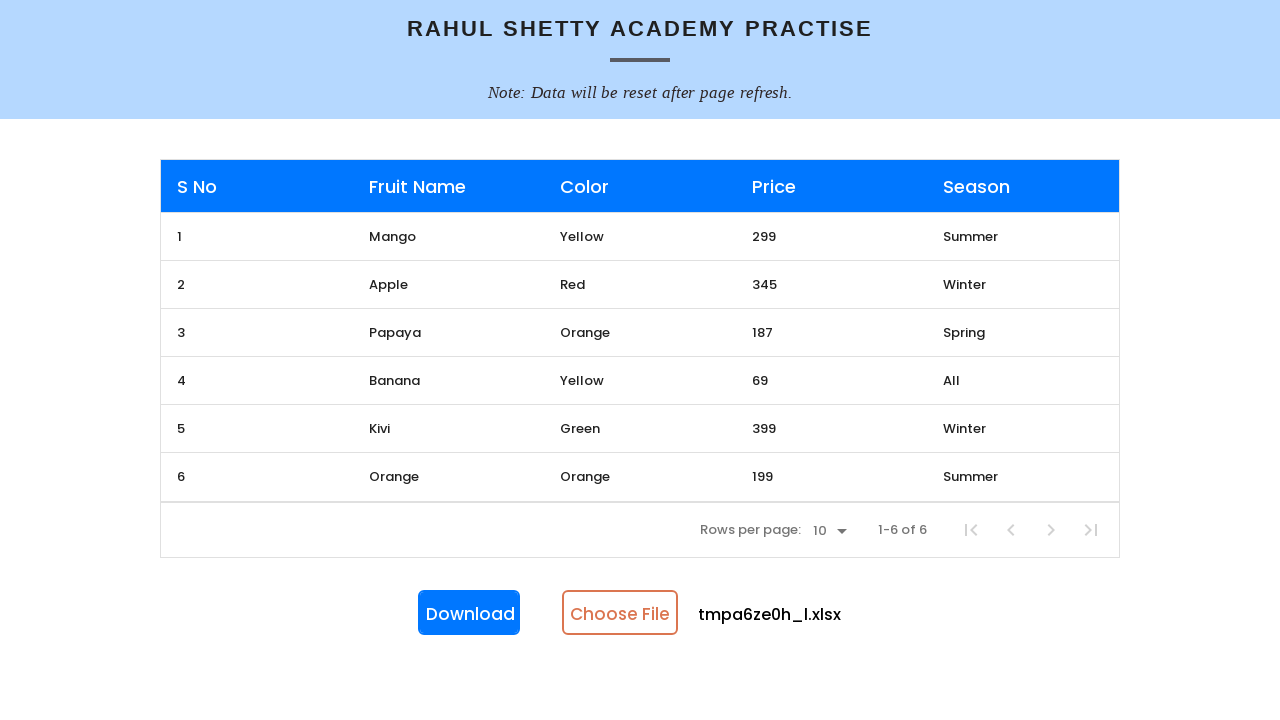

Cleaned up temporary file
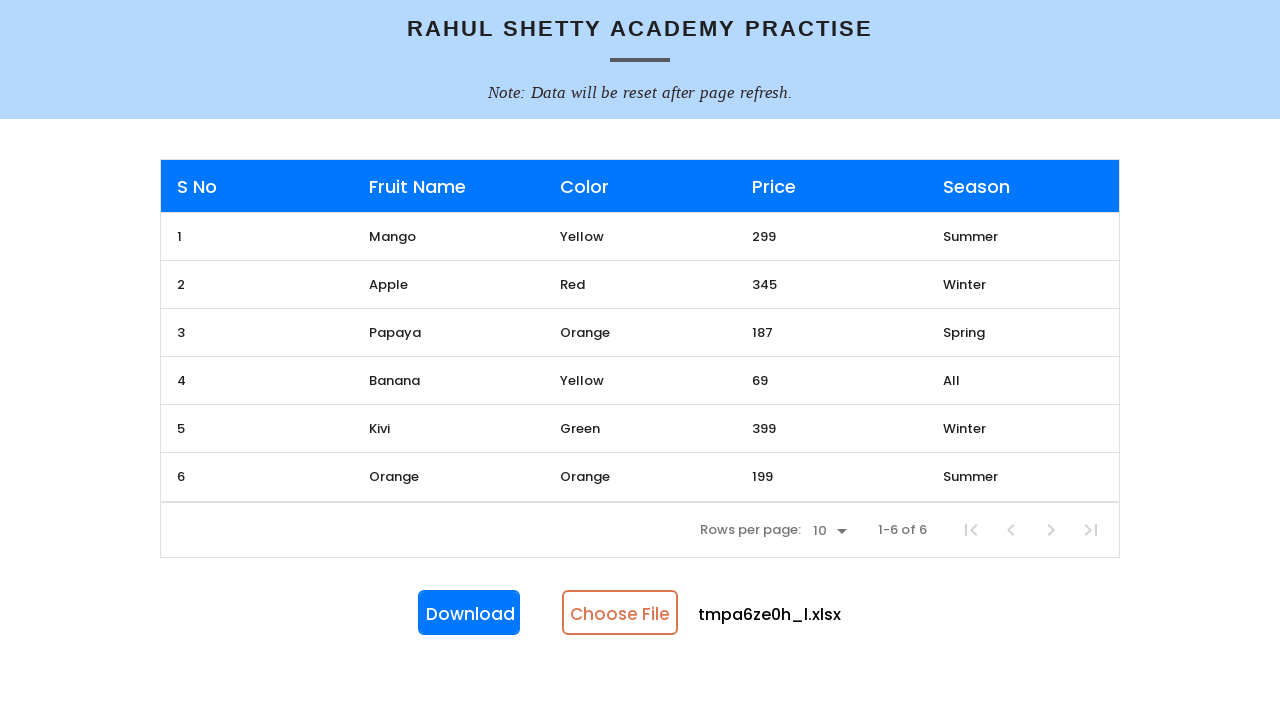

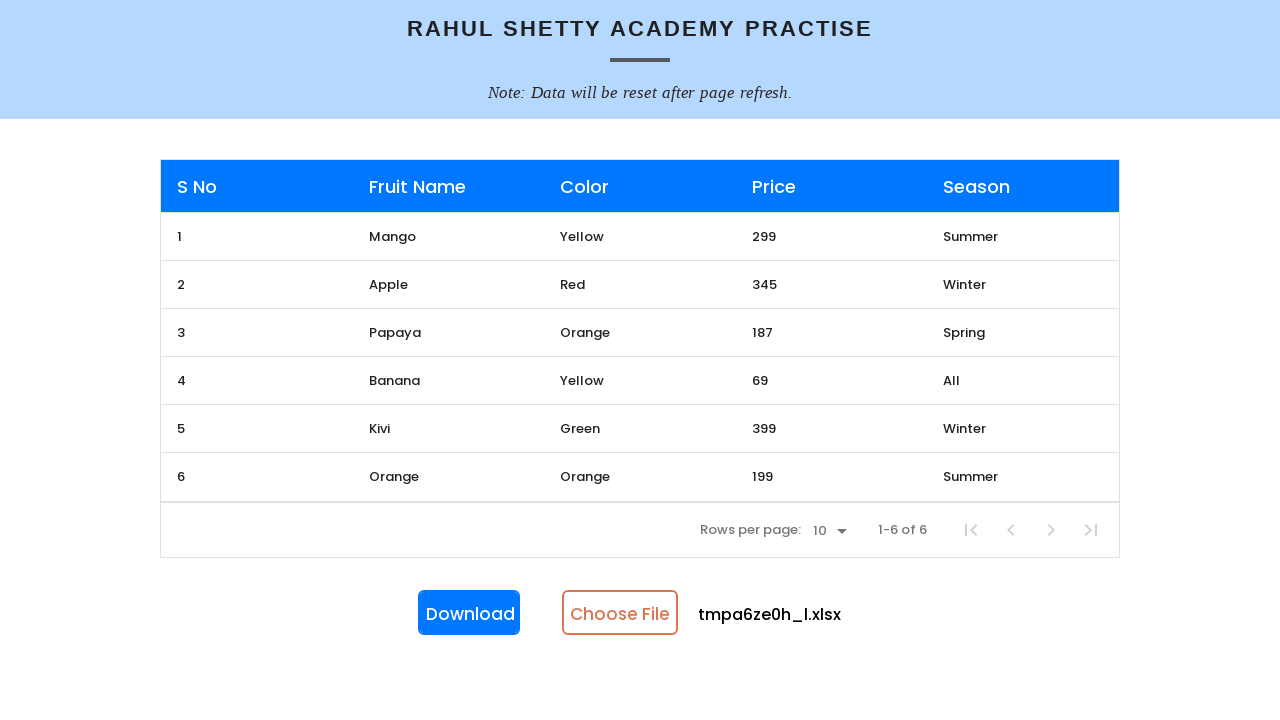